Tests form input functionality on DemoQA text box page by filling, clearing, and refilling the username and email fields multiple times

Starting URL: https://demoqa.com/text-box

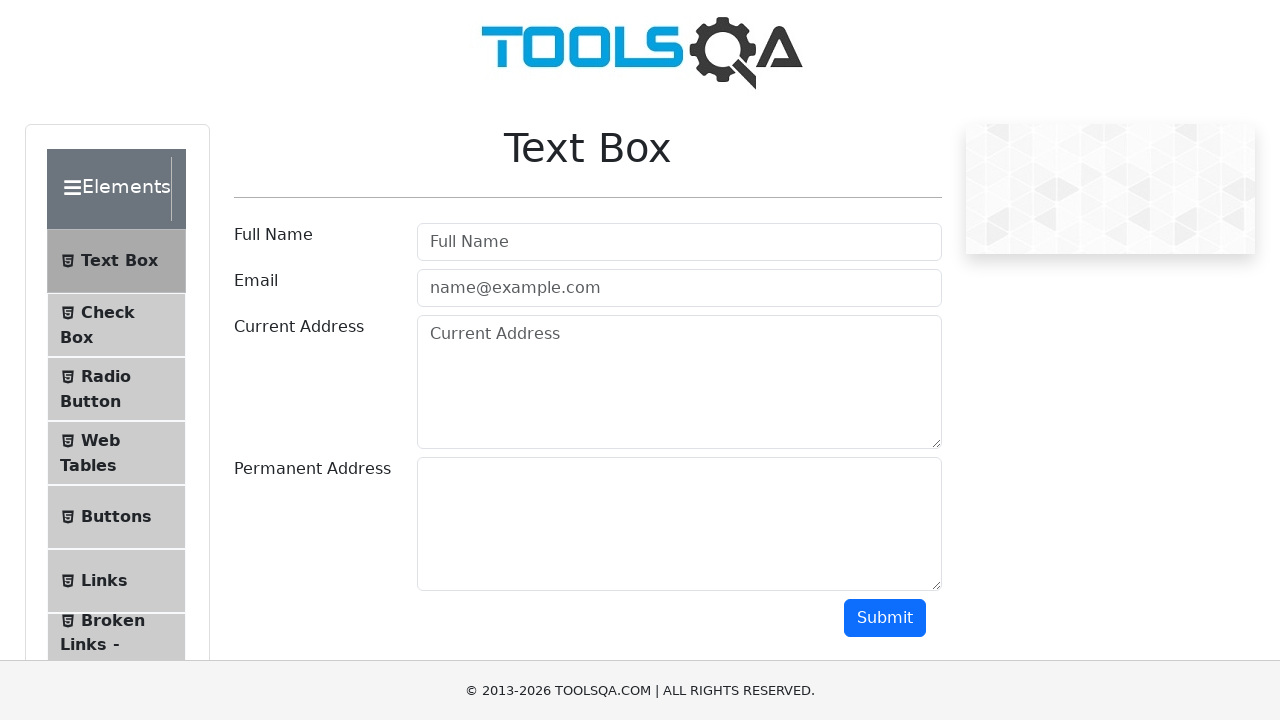

Filled Full Name field with 'Meera Jadkar' on #userName
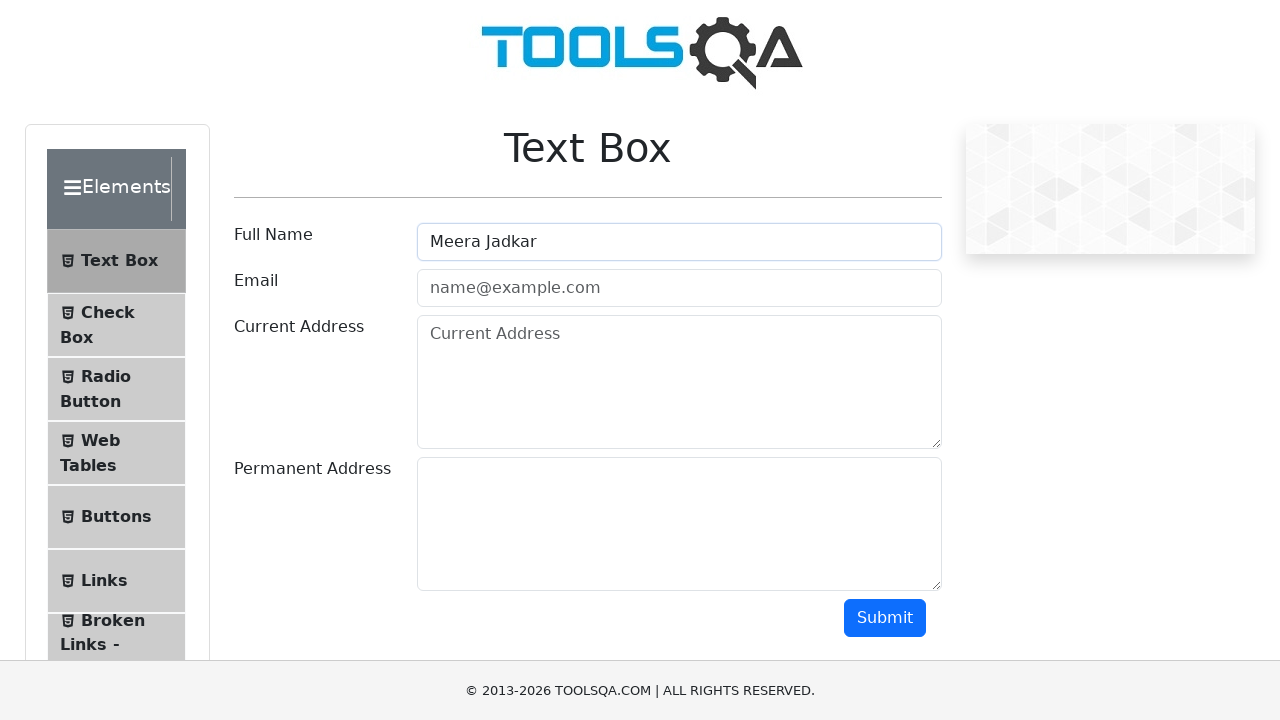

Cleared Full Name field on #userName
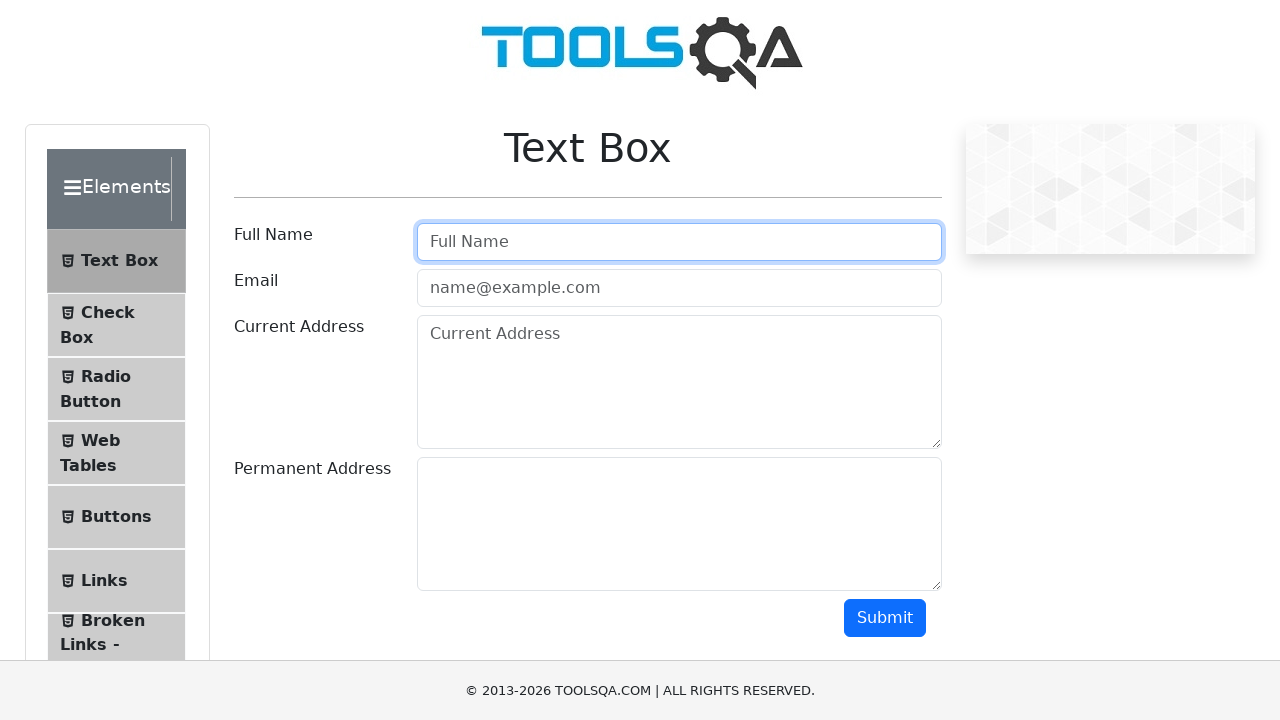

Filled Full Name field with 'Panda' on #userName
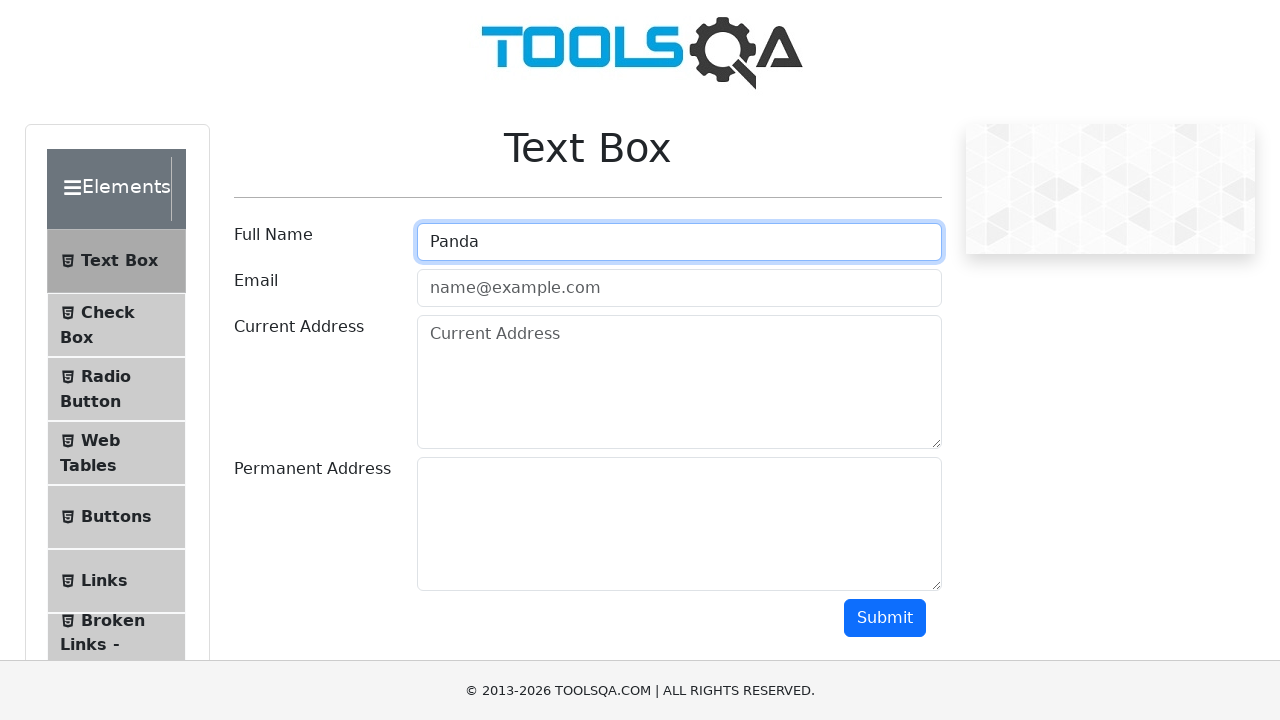

Filled Email field with 'testuser@example.com' on input[type='email']
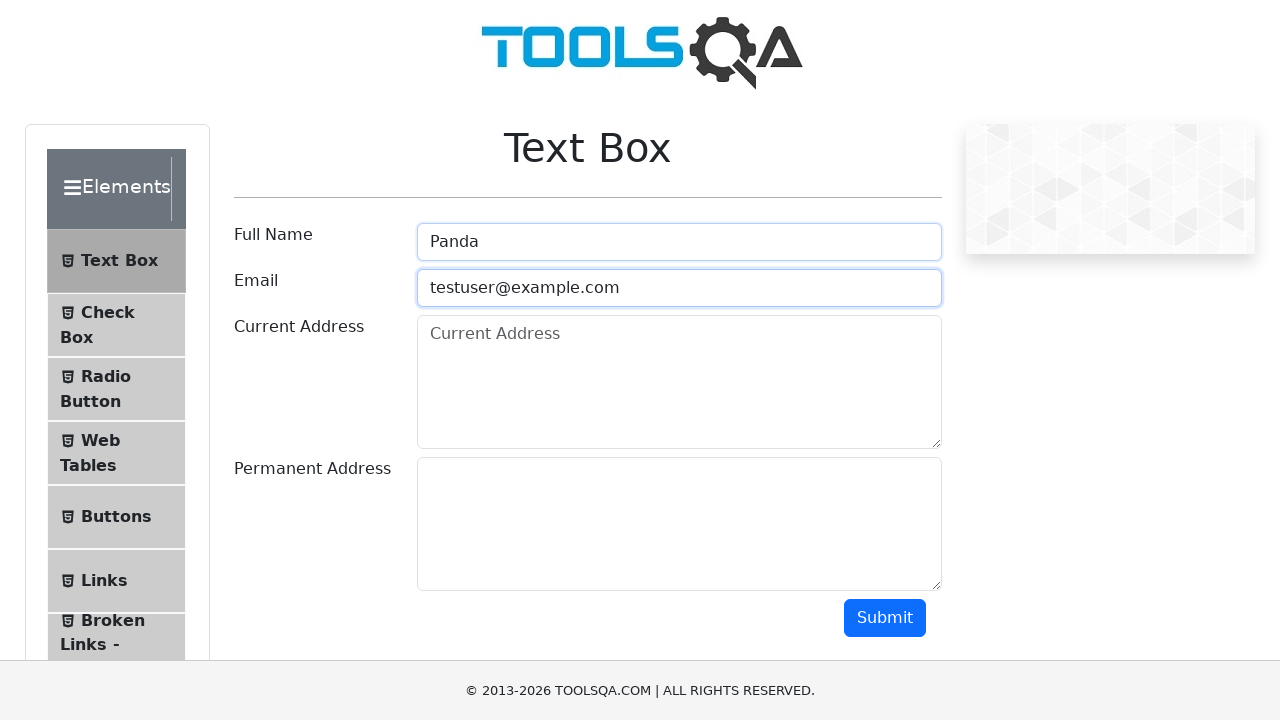

Cleared Full Name field again on #userName
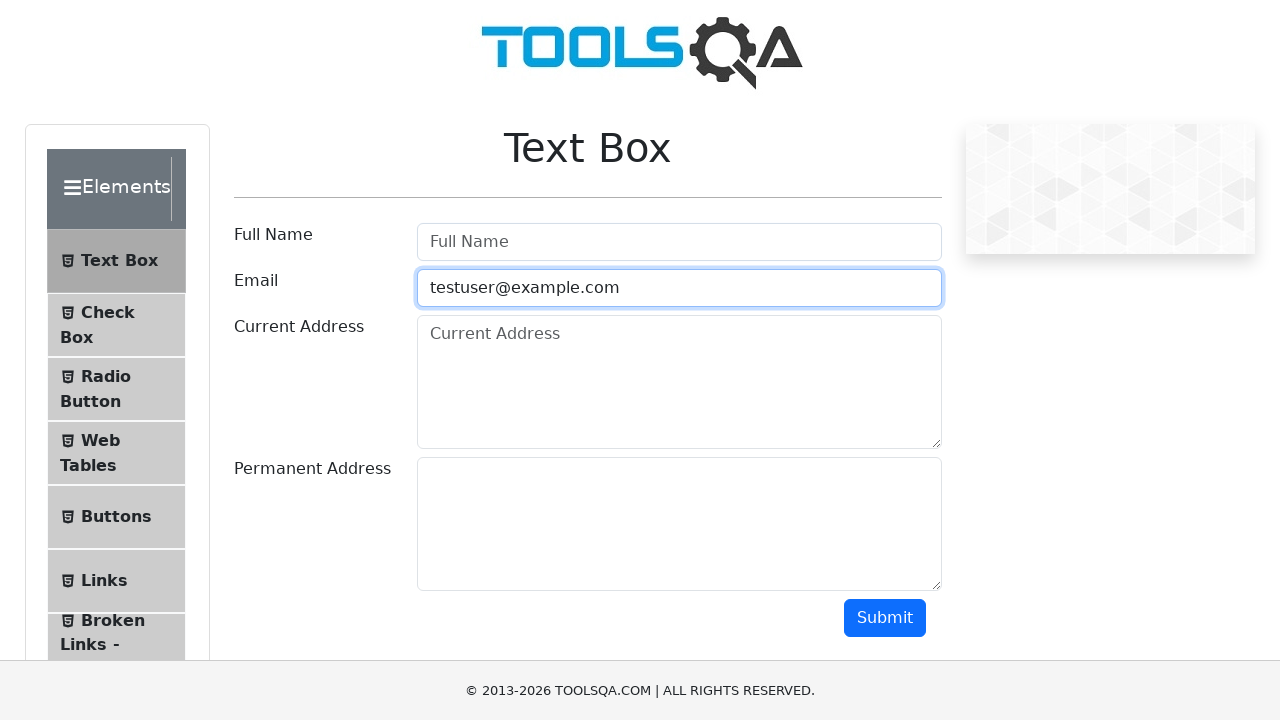

Filled Full Name field with 'I Love Myself' on #userName
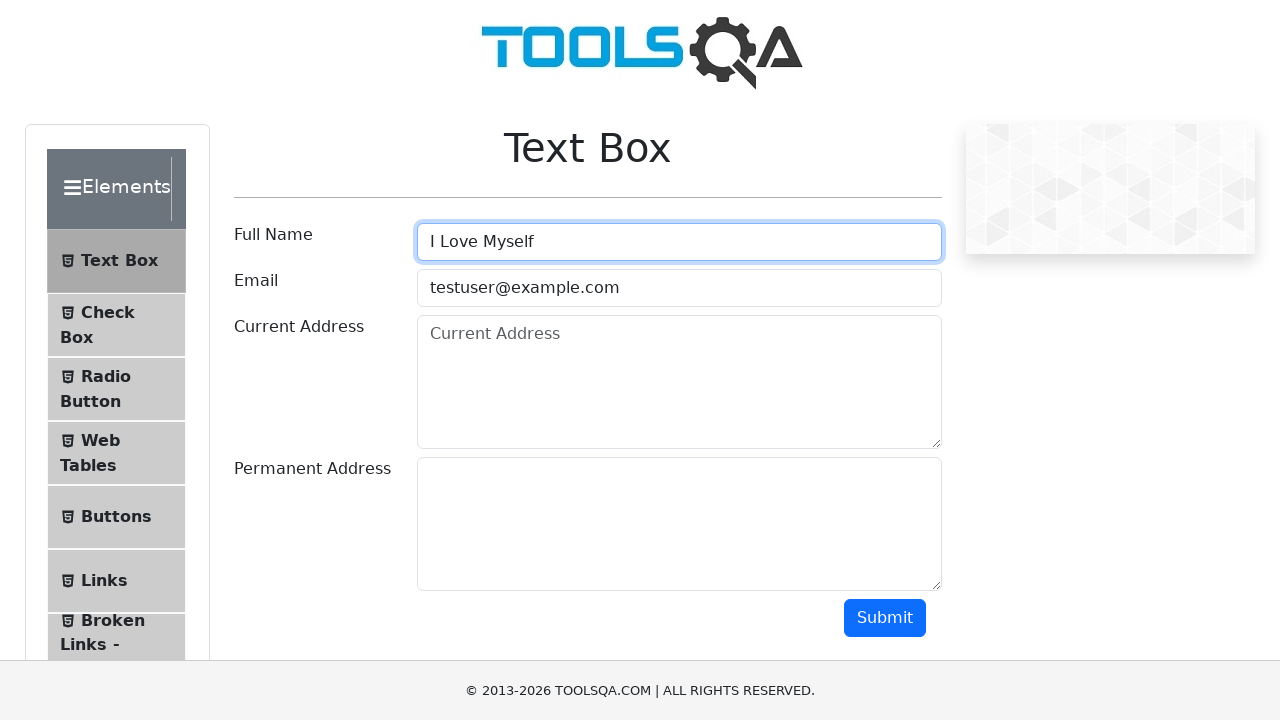

Filled Full Name field with 'Have Some Patience' on #userName
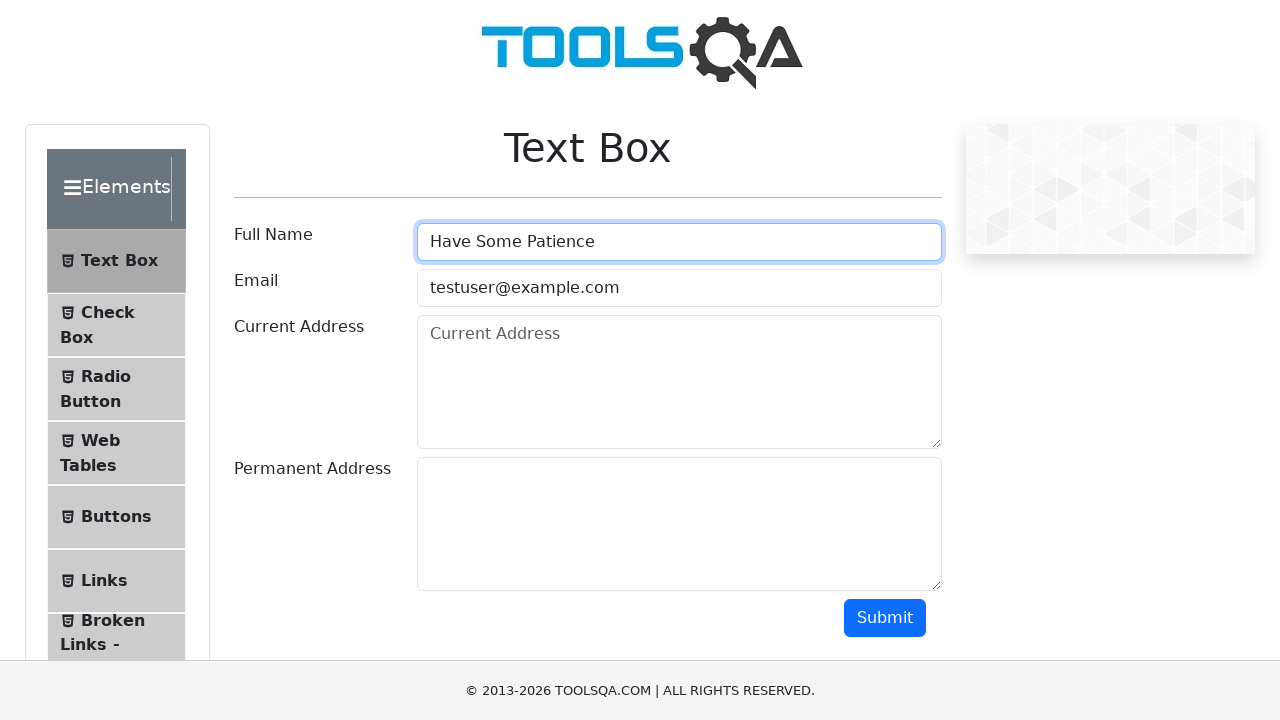

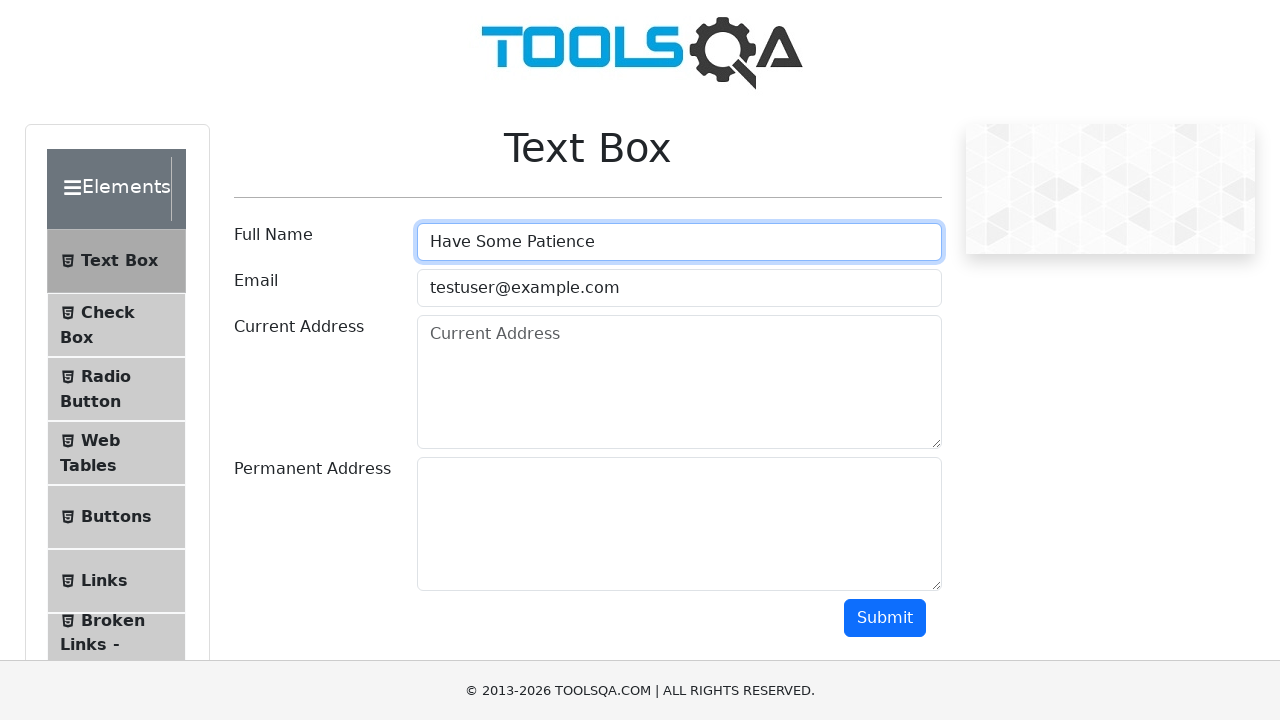